Tests that the chat button is visible and clickable, and that clicking it opens the chat box widget within an iframe.

Starting URL: https://ancabota09.wixsite.com/intern

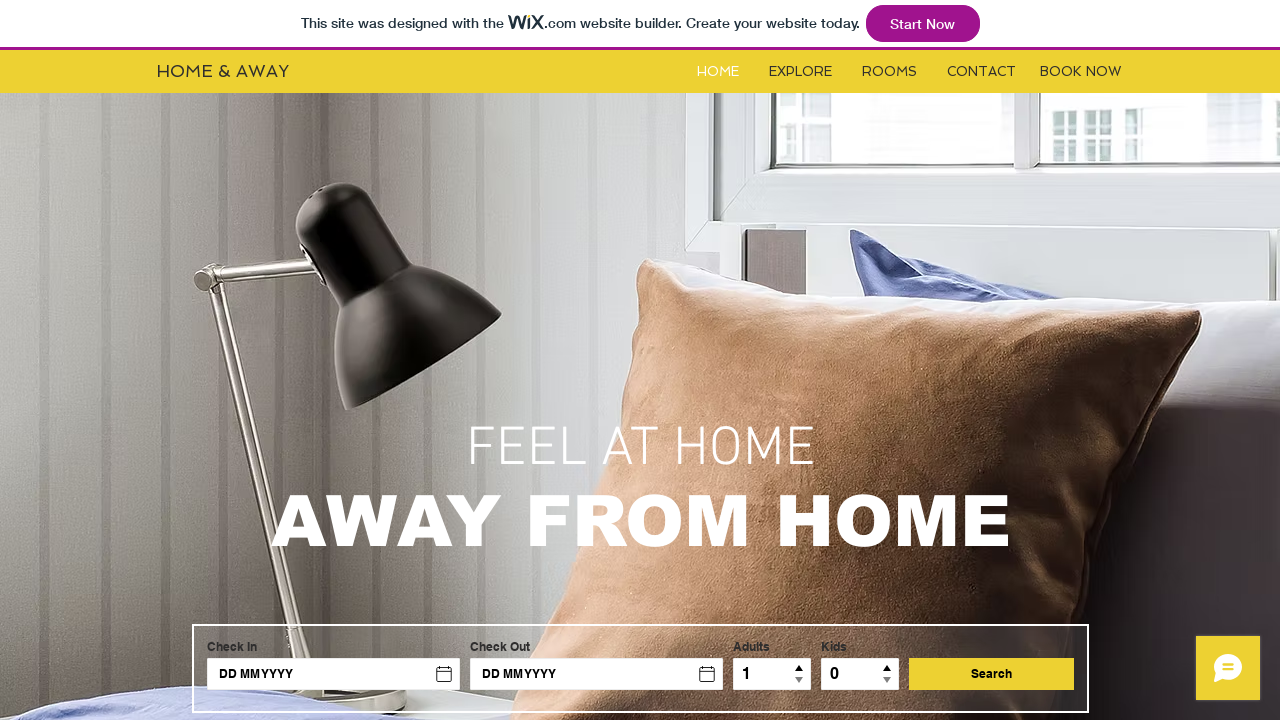

Located chat iframe element
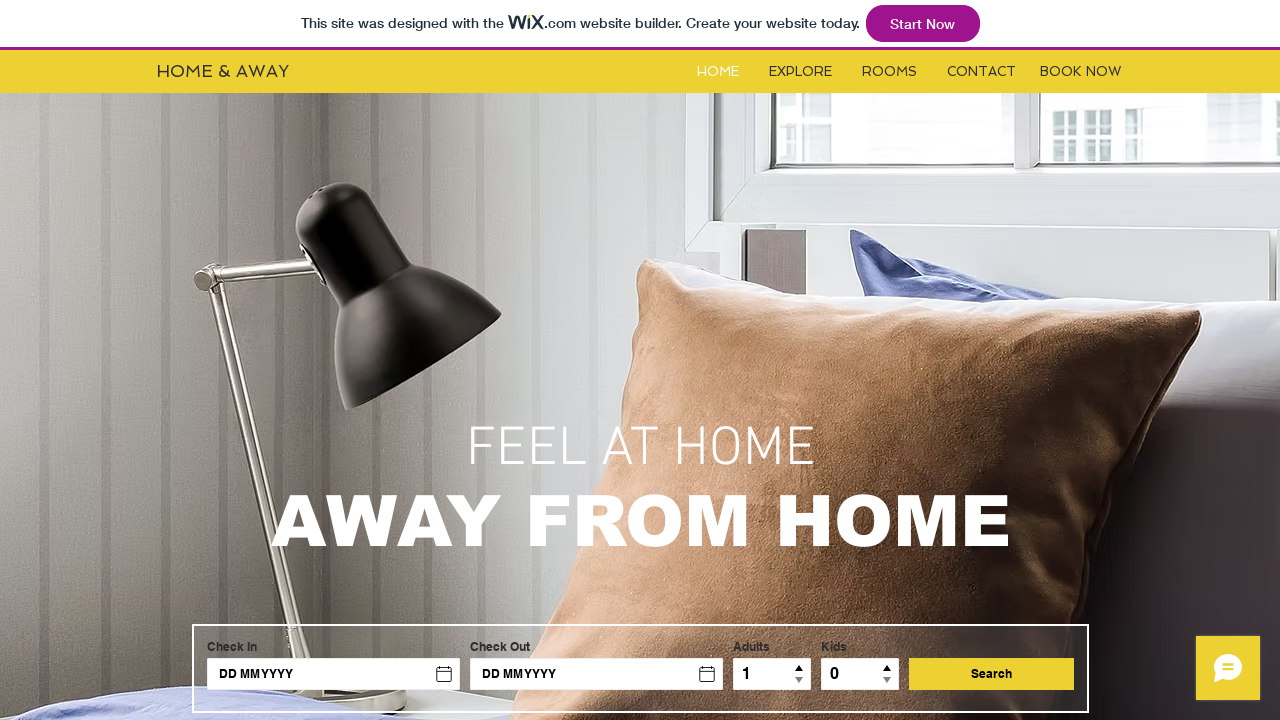

Accessed chat iframe content frame
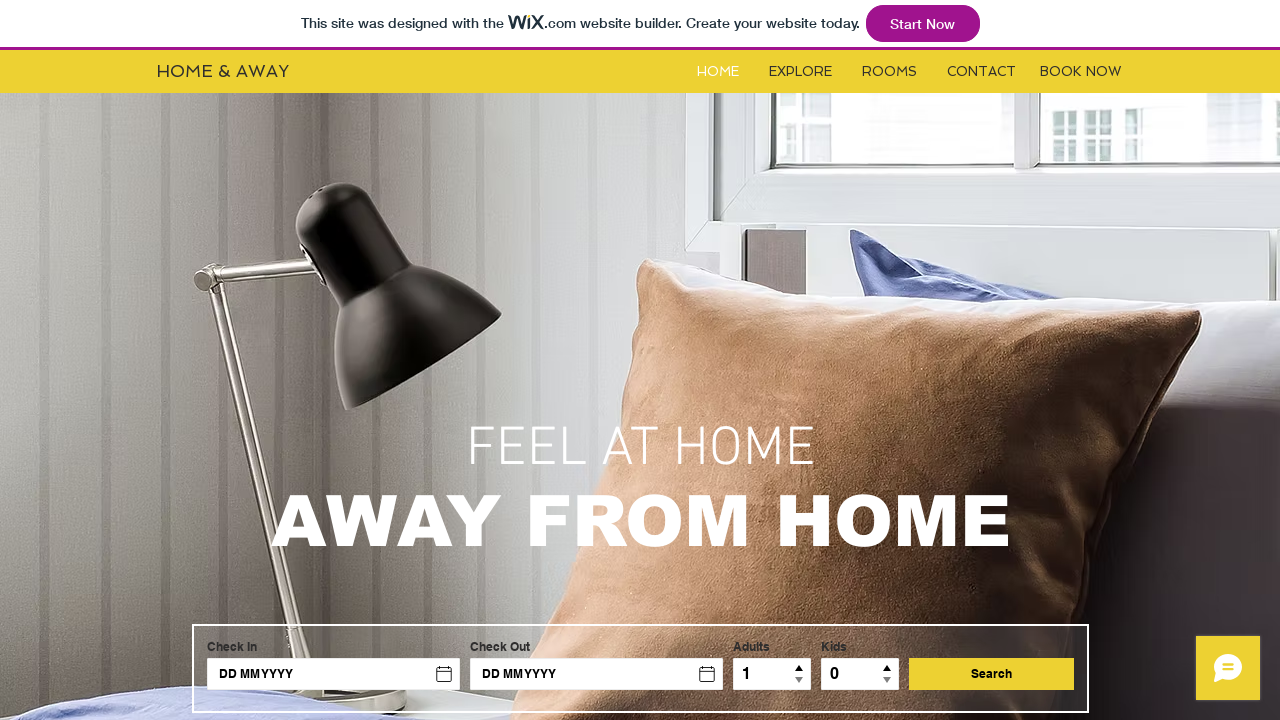

Chat button is visible in iframe
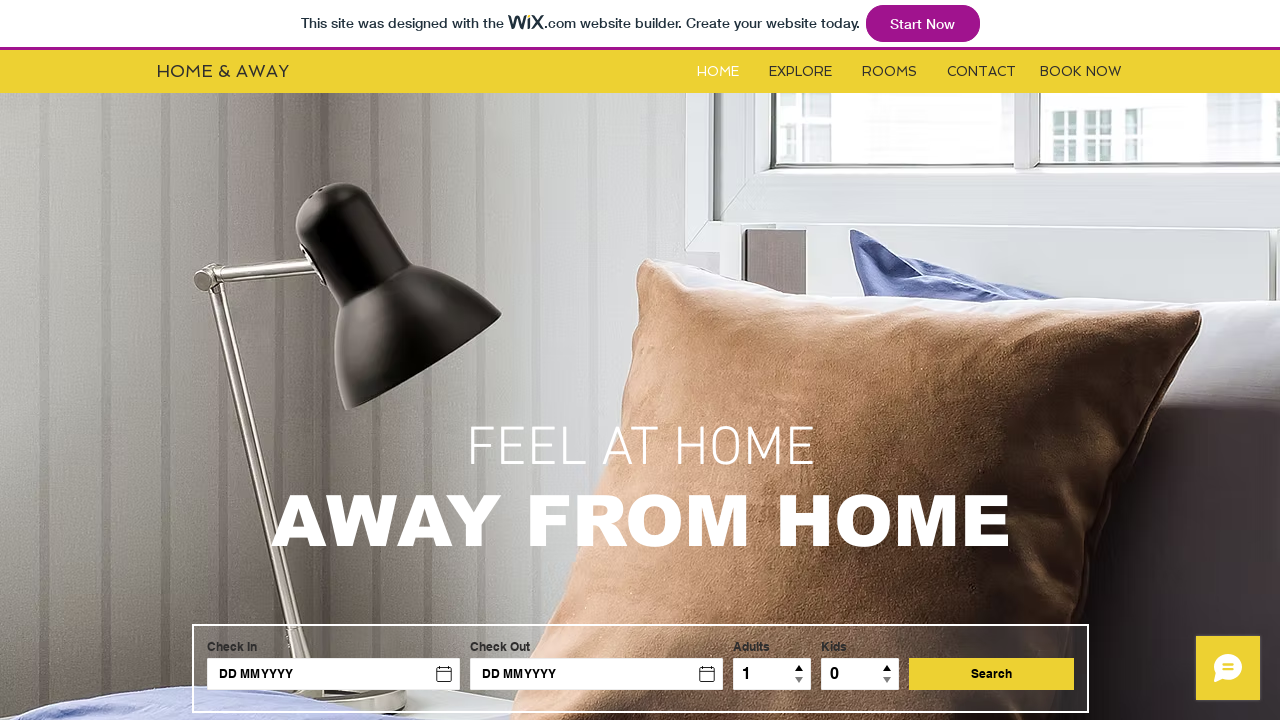

Clicked chat button to open chat widget
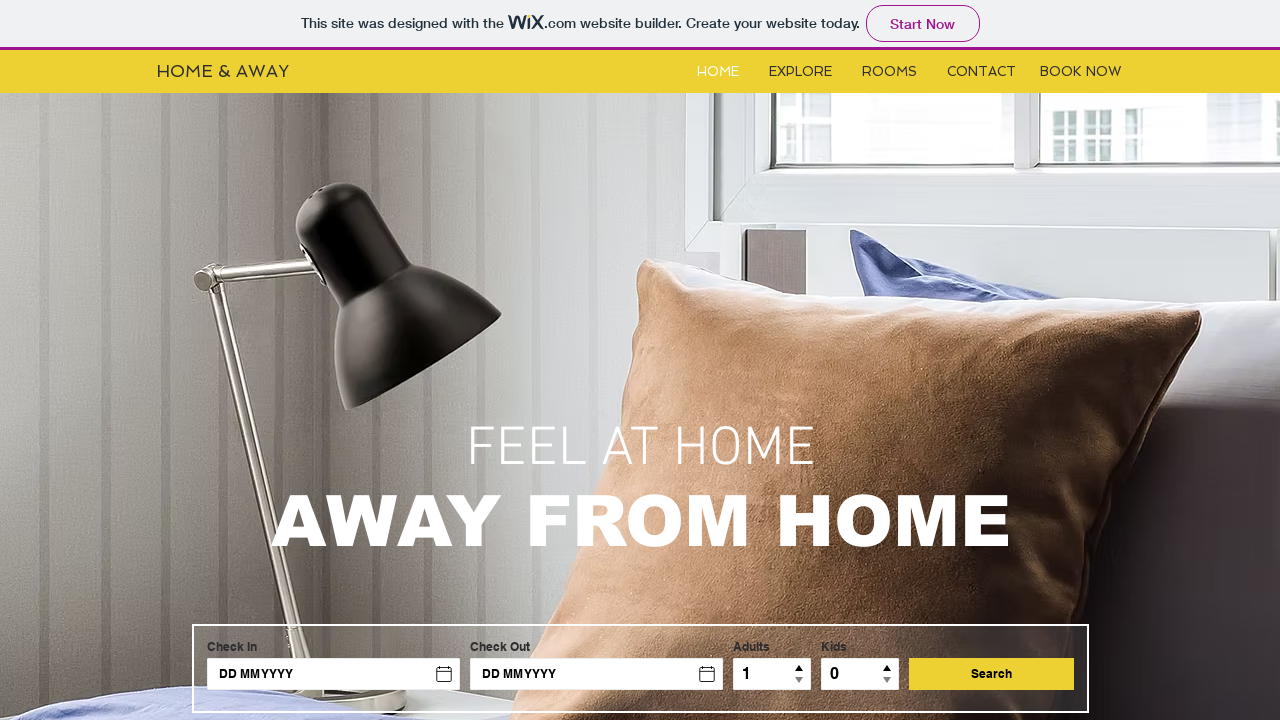

Chat box widget opened and input field is visible
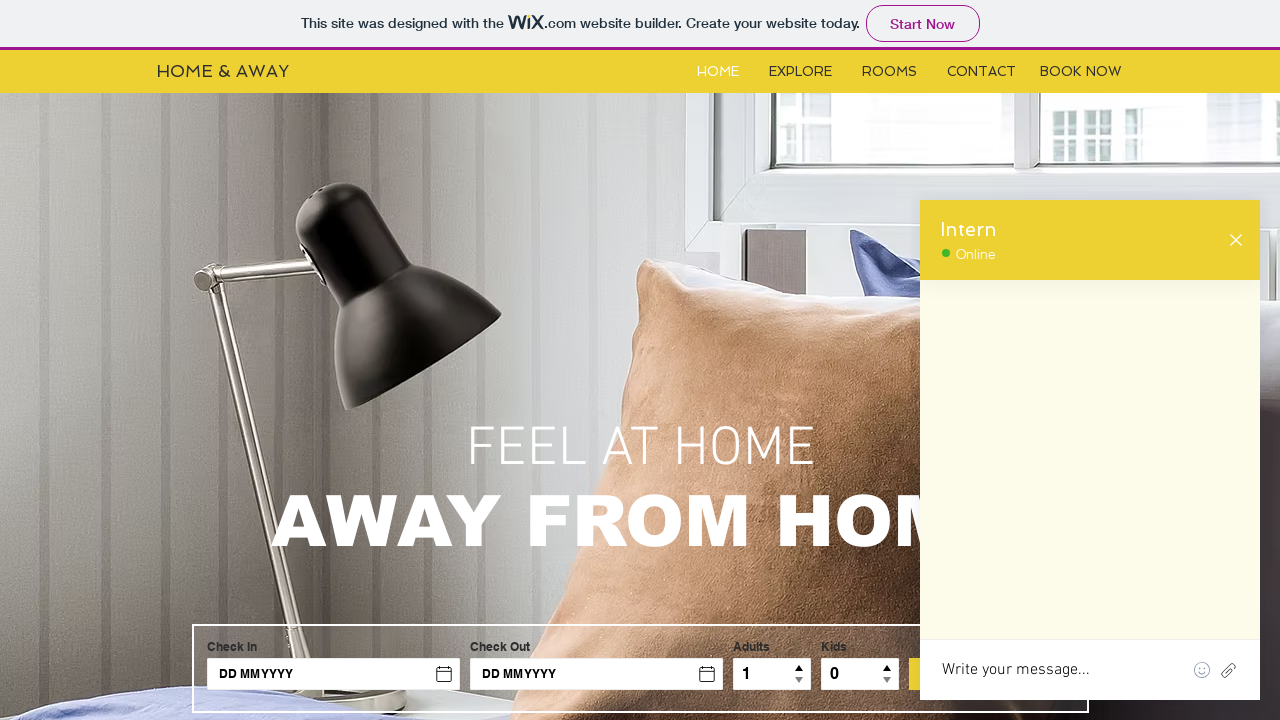

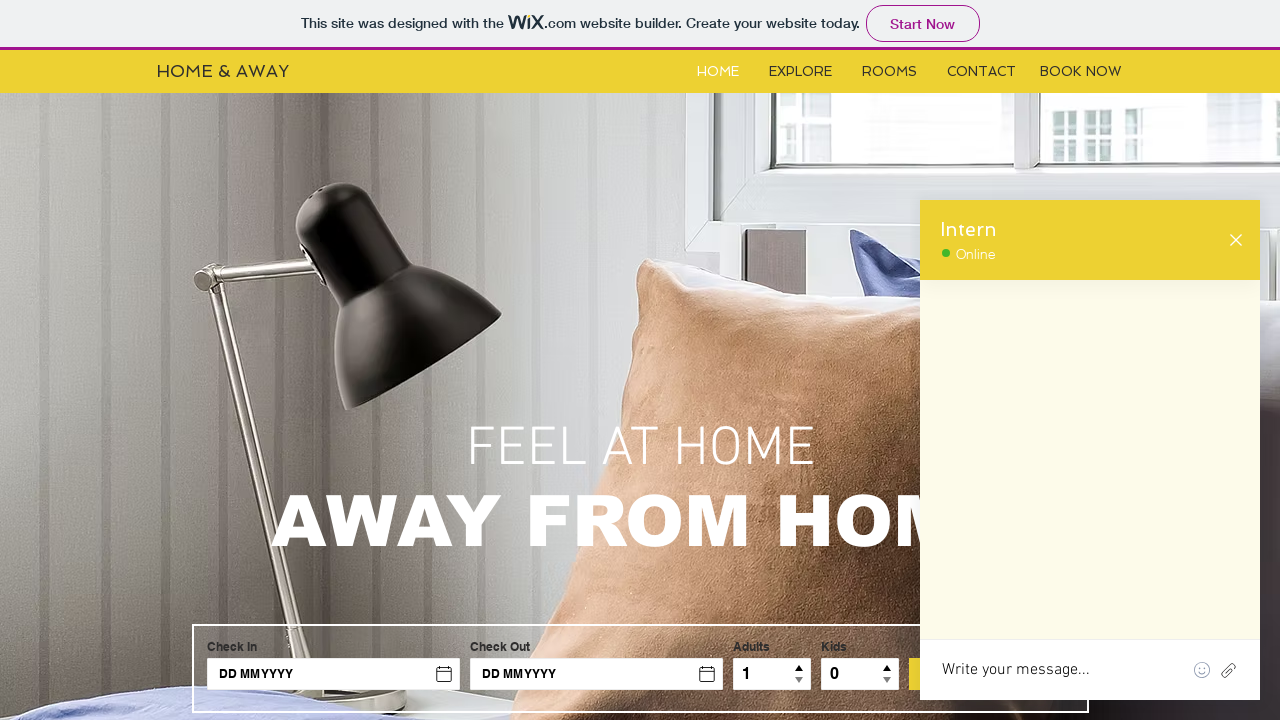